Tests a price range slider by dragging the left slider handle 100 pixels to the right and the right slider handle 101 pixels to the right using drag and drop functionality.

Starting URL: http://talkerscode.com/webtricks/demo/demo_price-range-slider-using-jquery-css-and-php.php

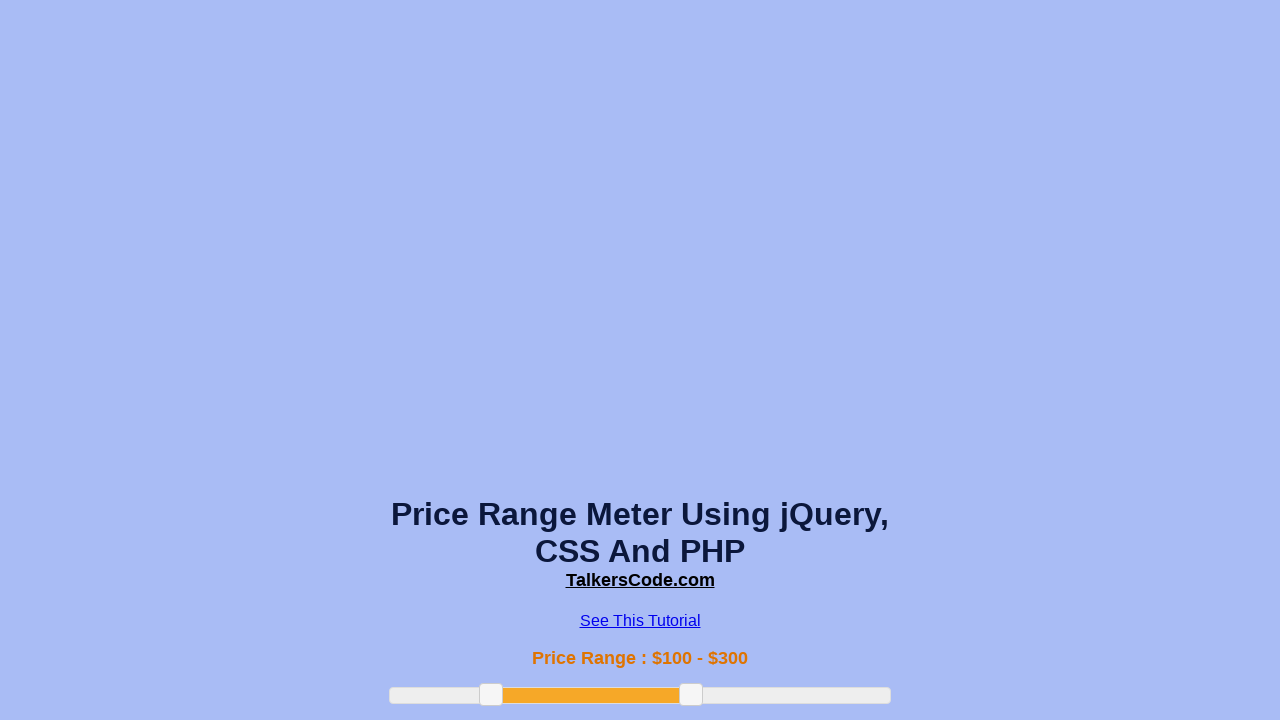

Waited for price range slider to be visible
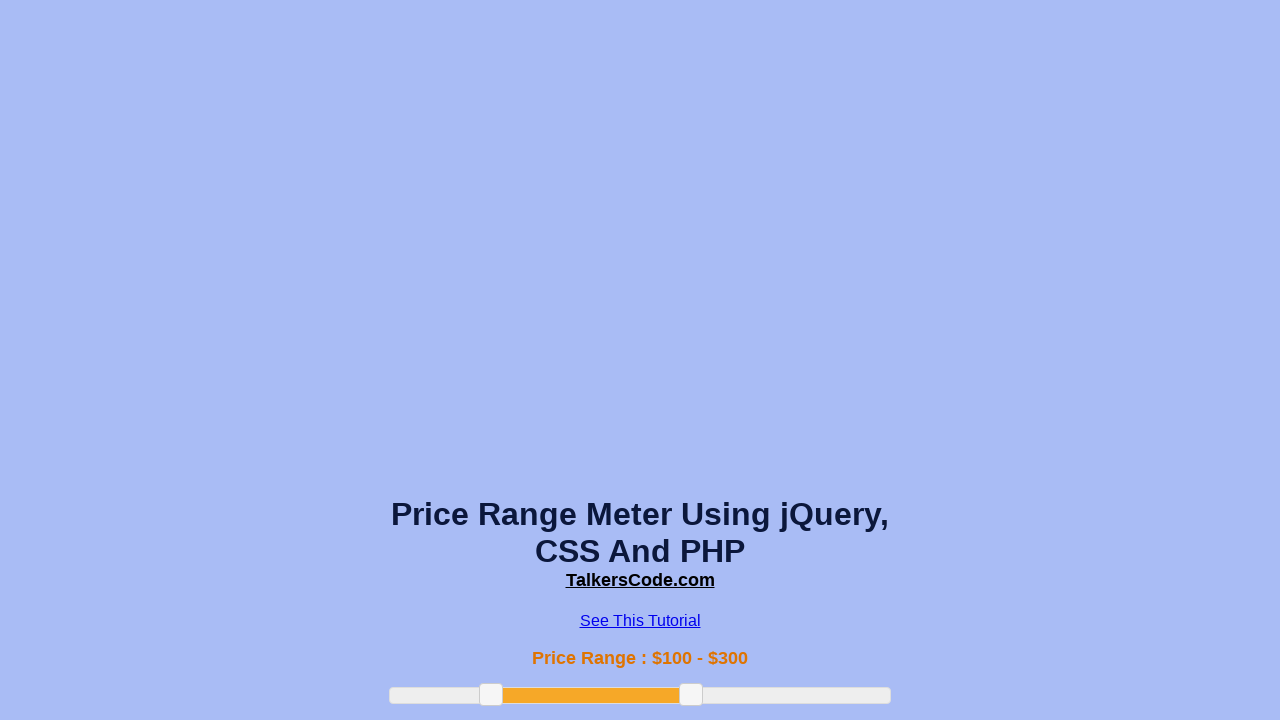

Located left slider handle
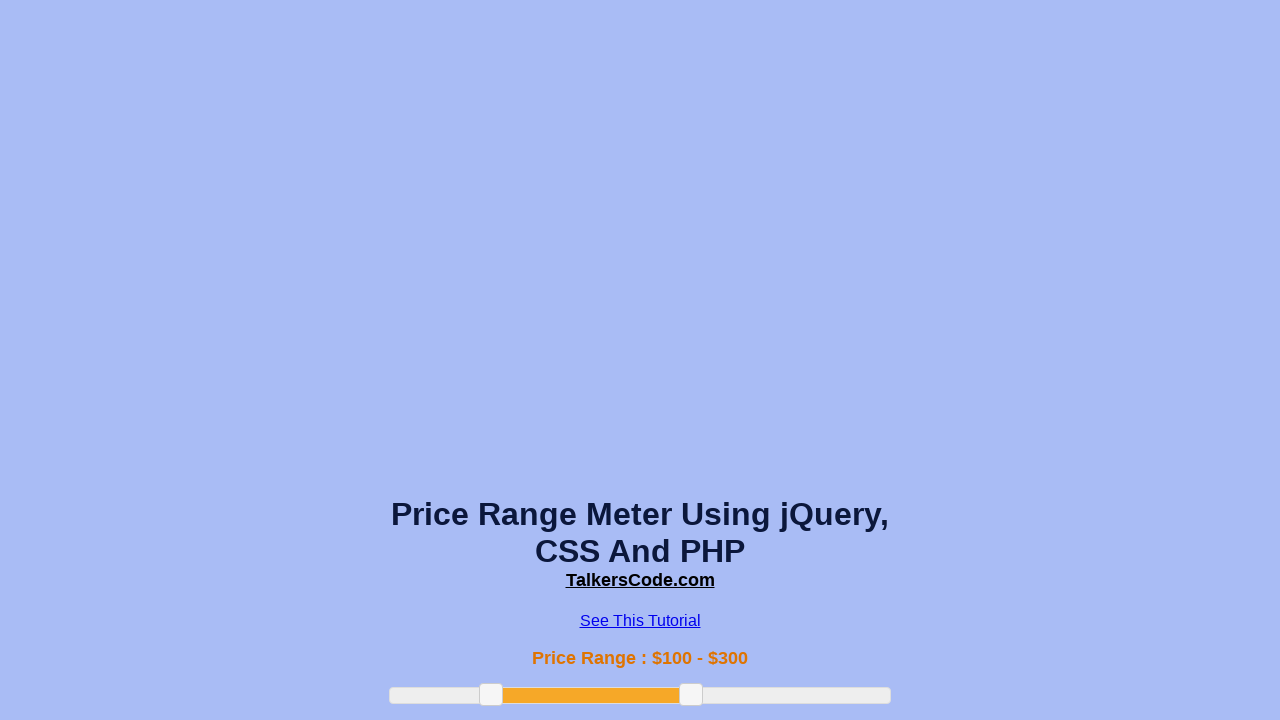

Waited 2 seconds for page to fully load
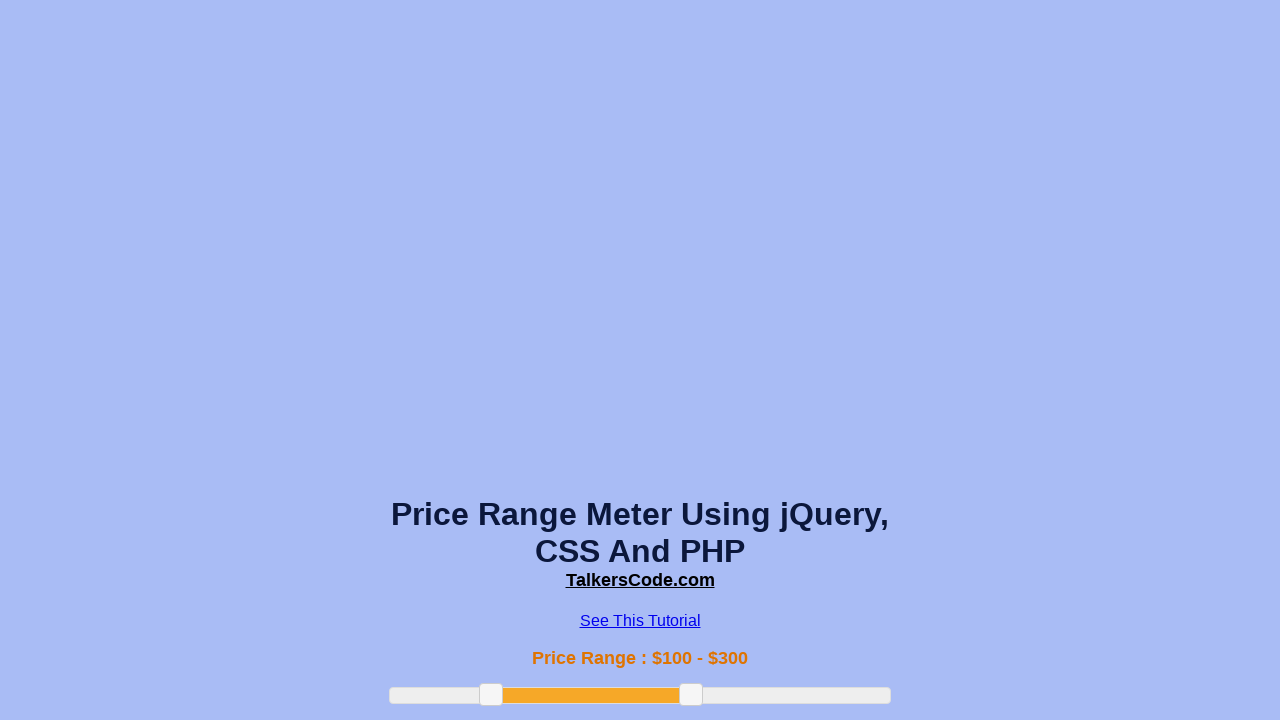

Dragged left slider handle 100 pixels to the right at (580, 684)
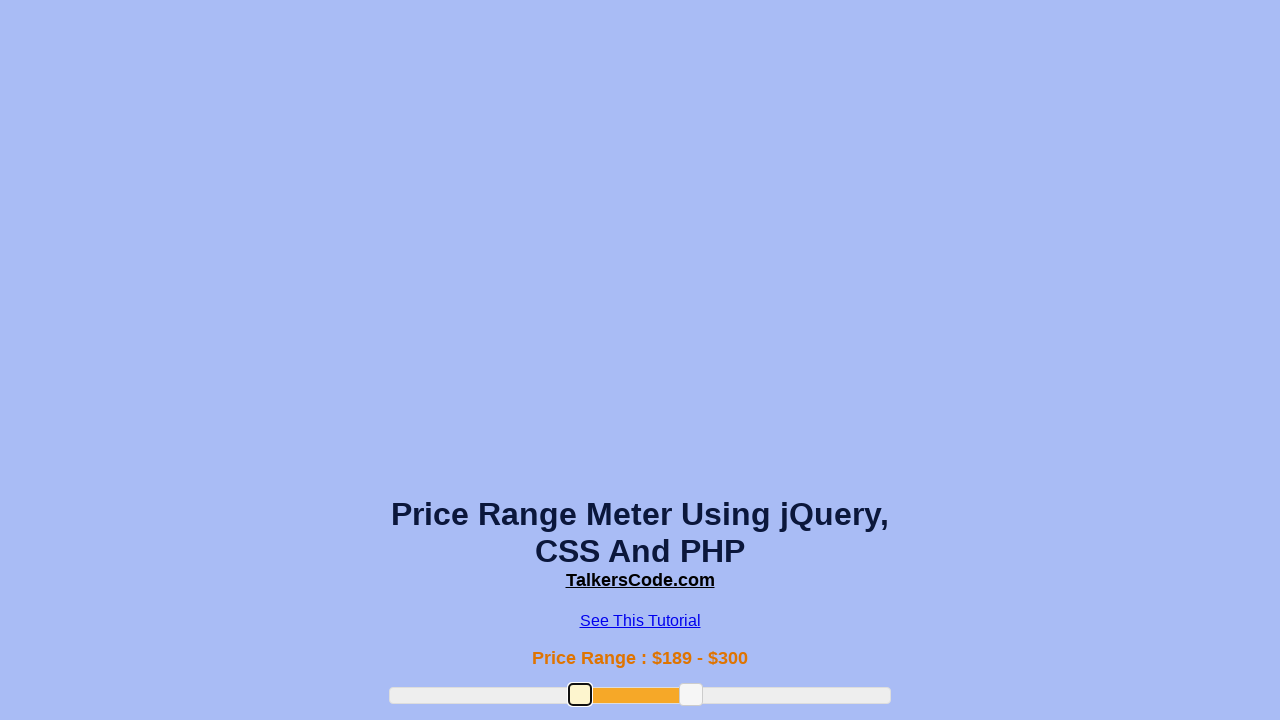

Located right slider handle
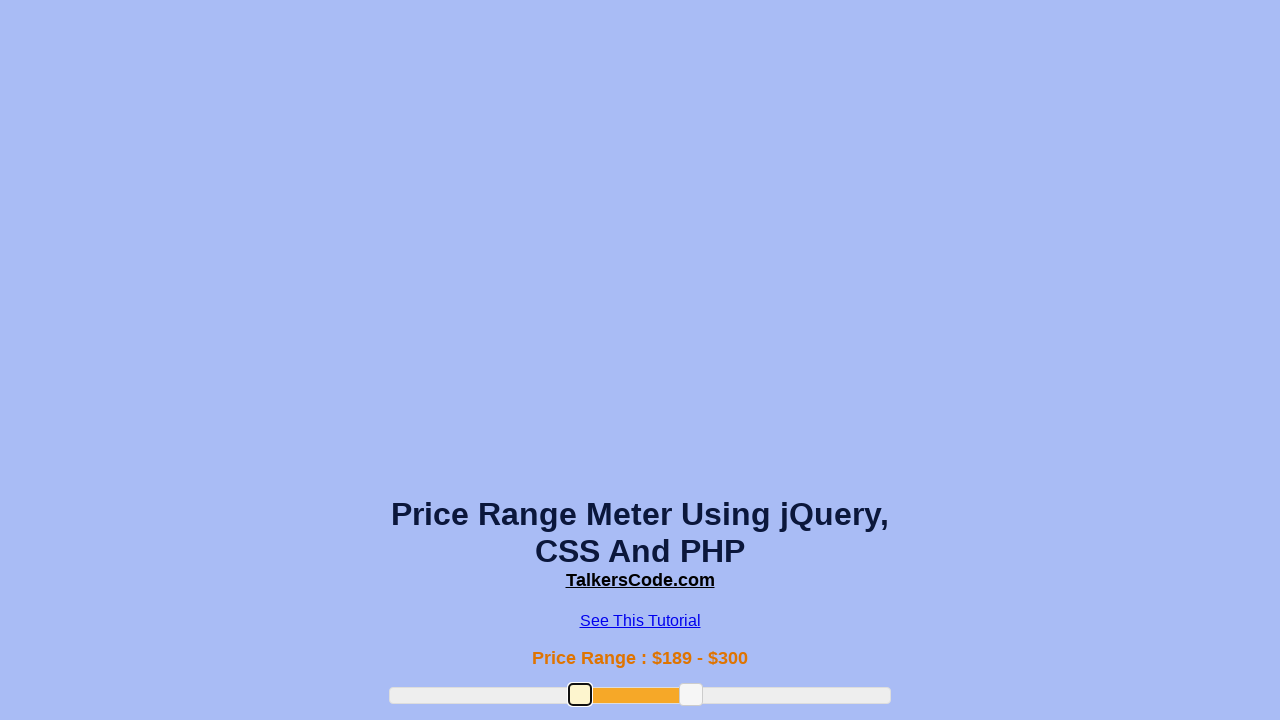

Dragged right slider handle 101 pixels to the right at (781, 684)
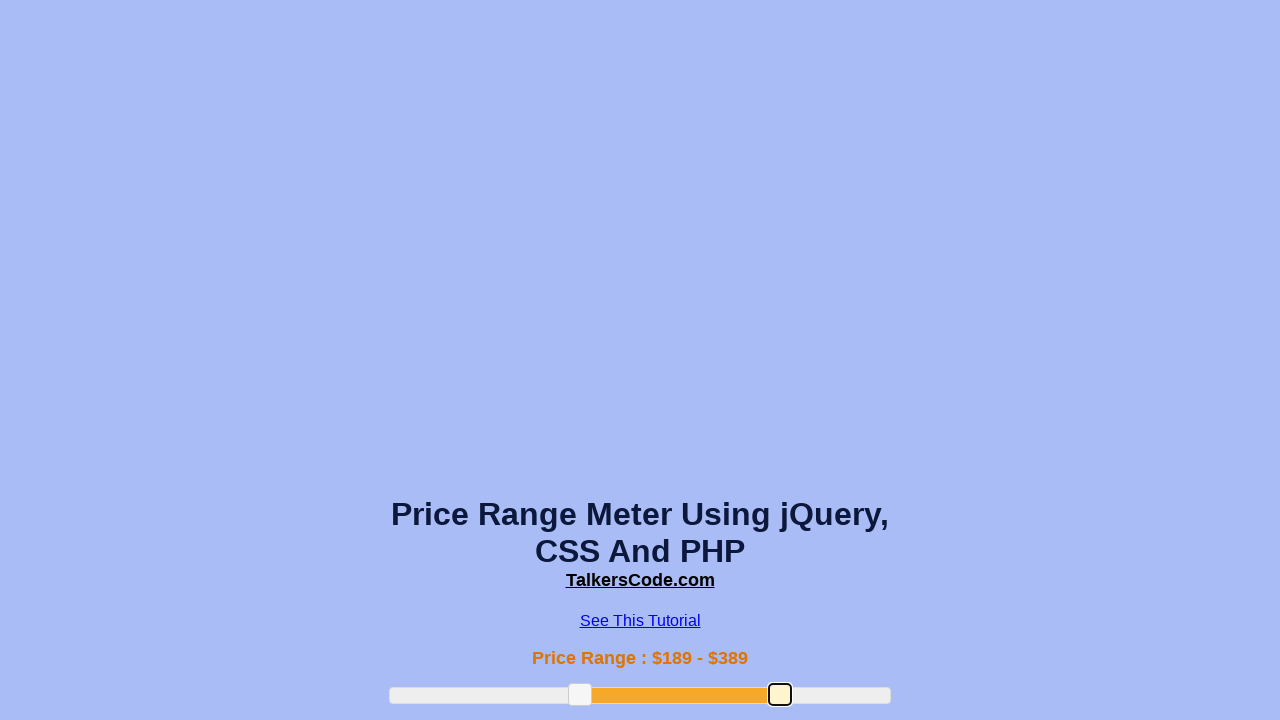

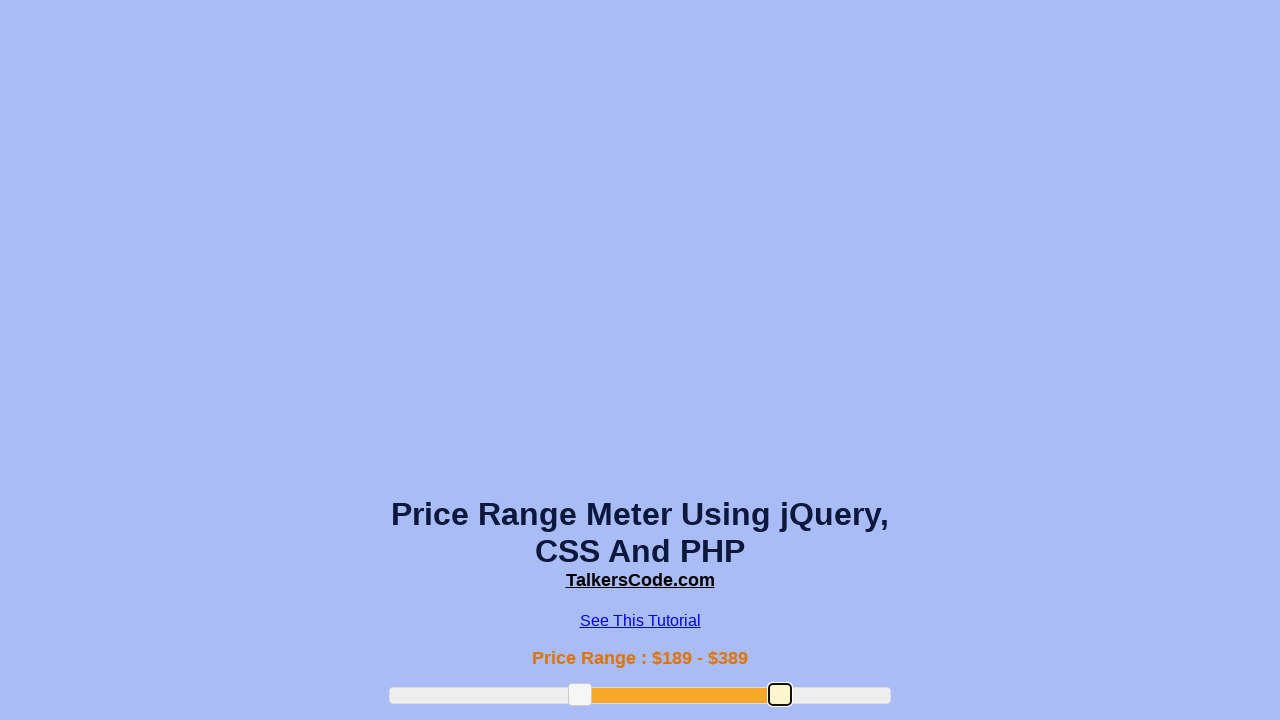